Tests reading specific cell data from a web table by locating a cell containing specific text

Starting URL: https://rahulshettyacademy.com/AutomationPractice/

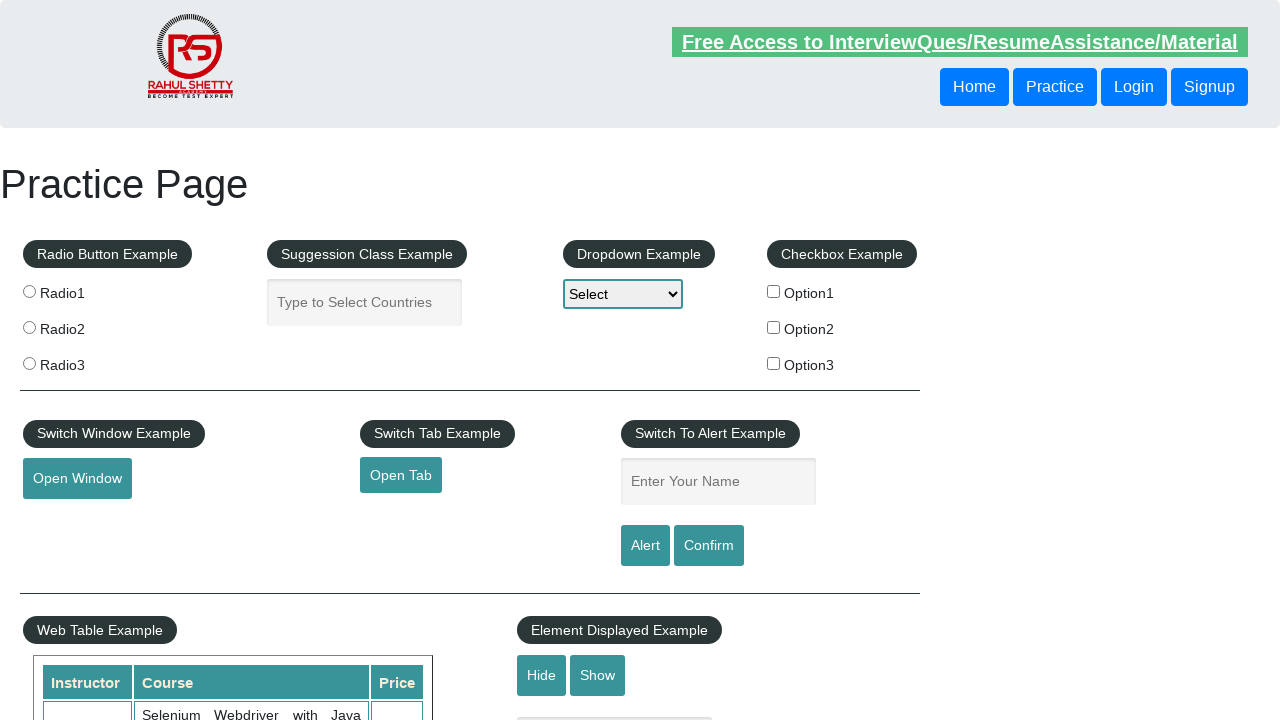

Waited for table#product to be visible
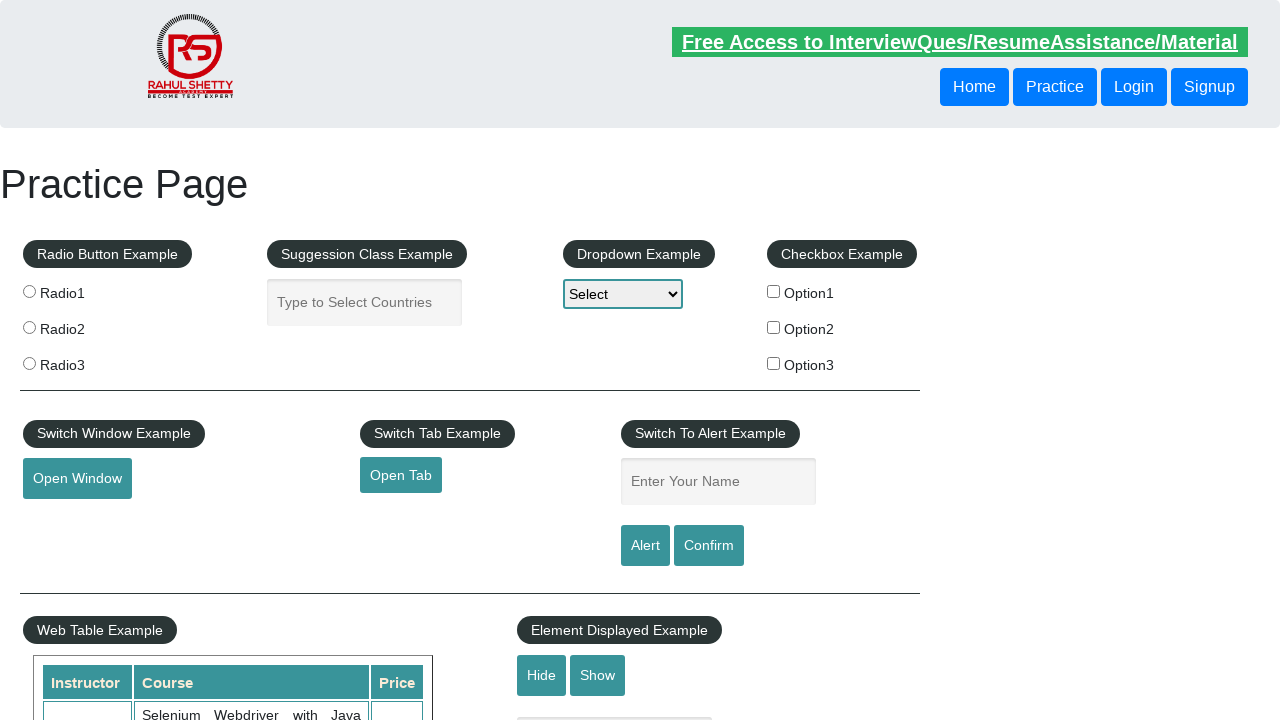

Located cell containing 'Master Selenium Automation in simple Python Language'
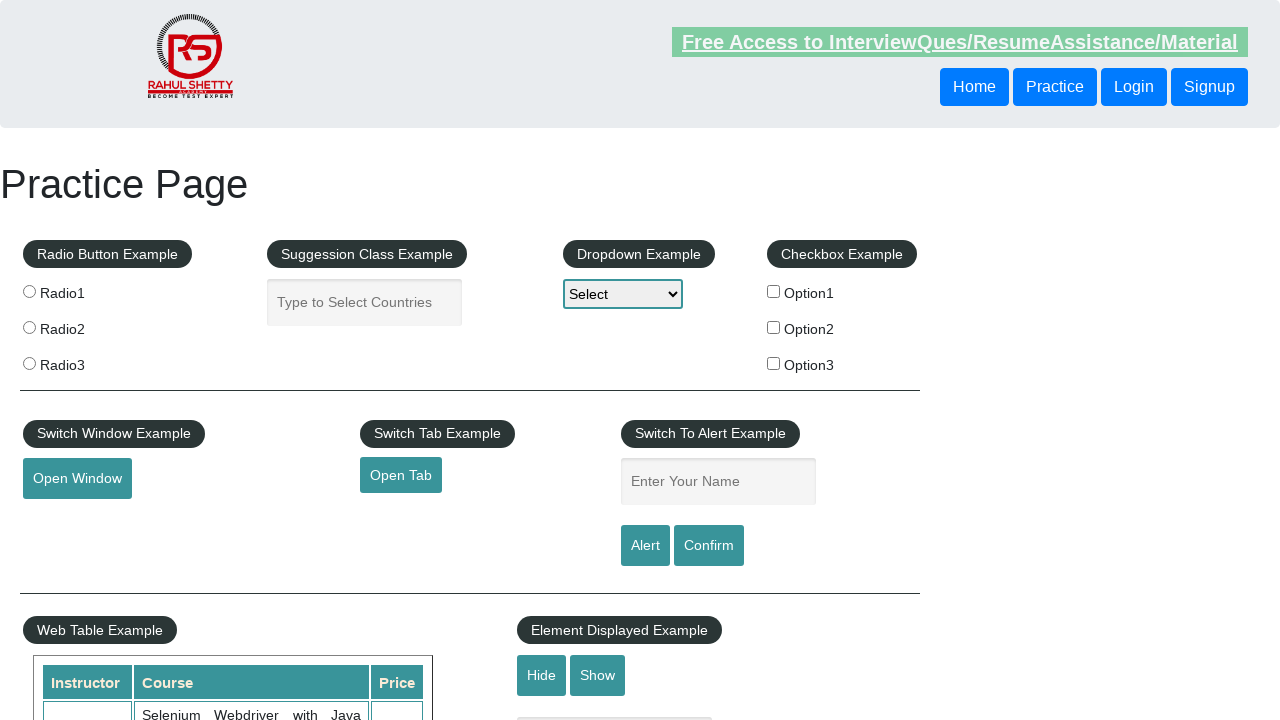

Waited for cell to be ready
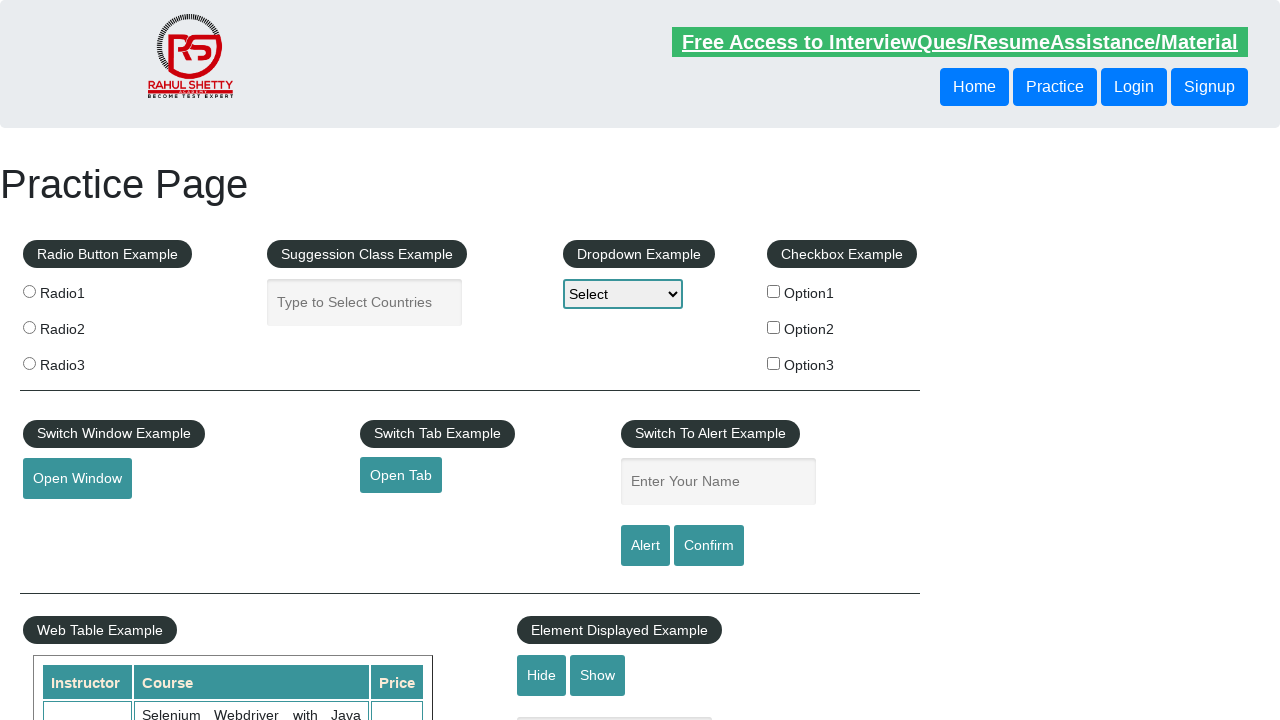

Verified cell contains 'Selenium Automation'
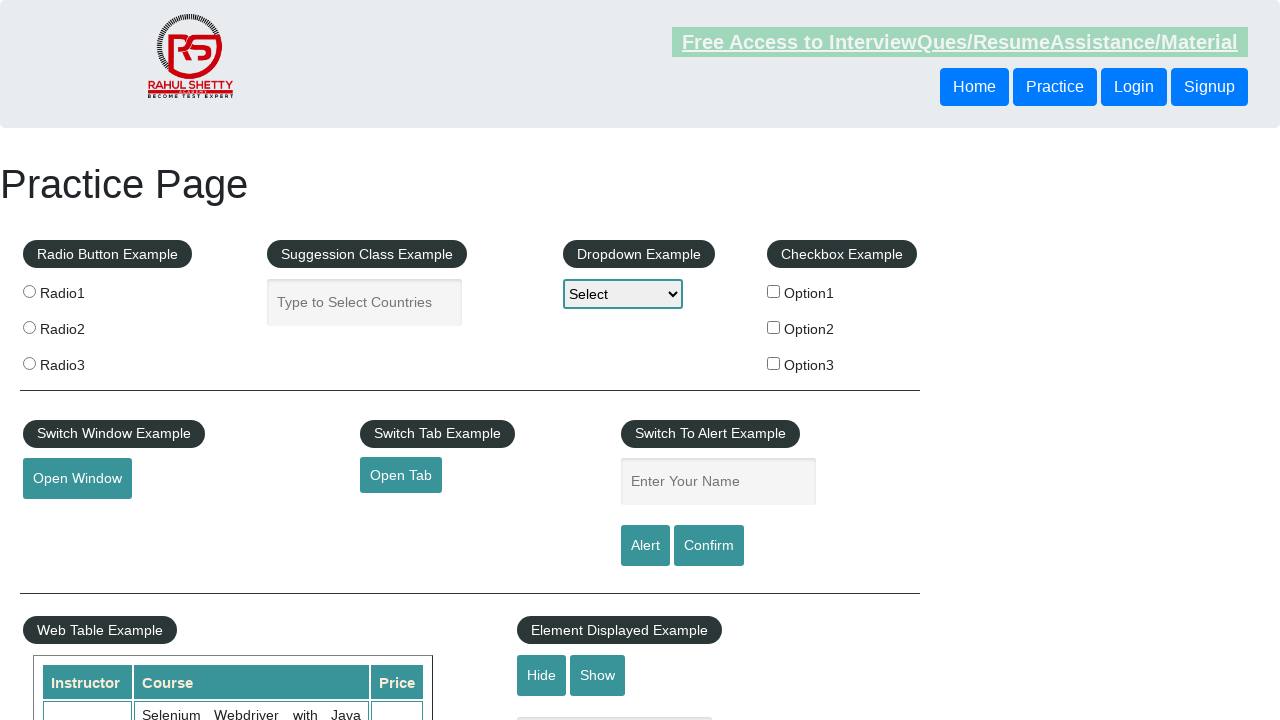

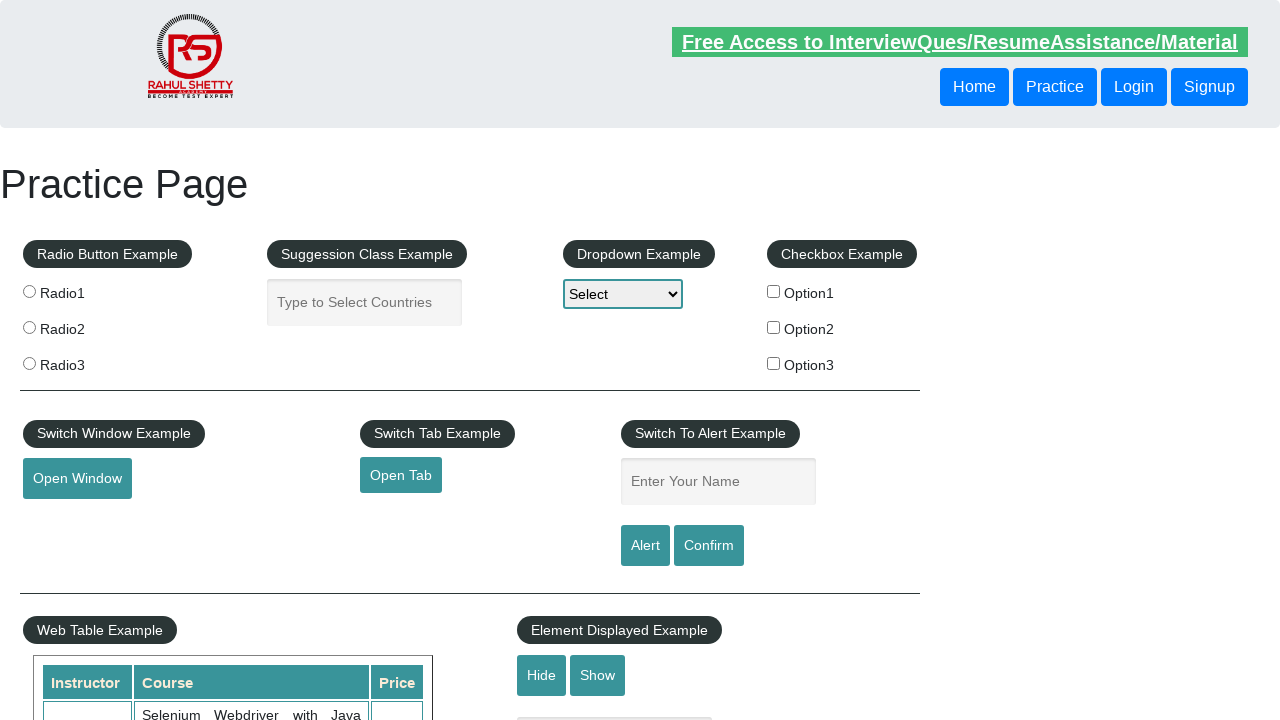